Tests un-marking todo items as complete by unchecking their toggle buttons

Starting URL: https://demo.playwright.dev/todomvc

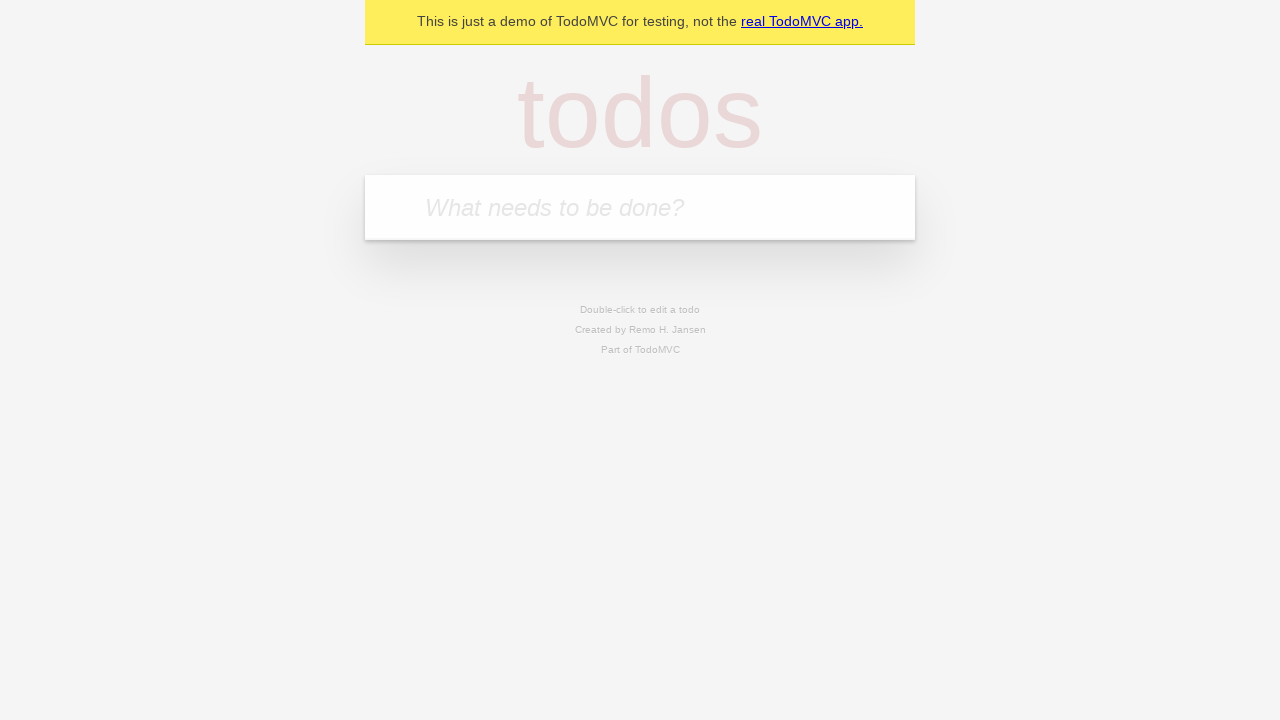

Filled new todo input with 'buy some cheese' on .new-todo
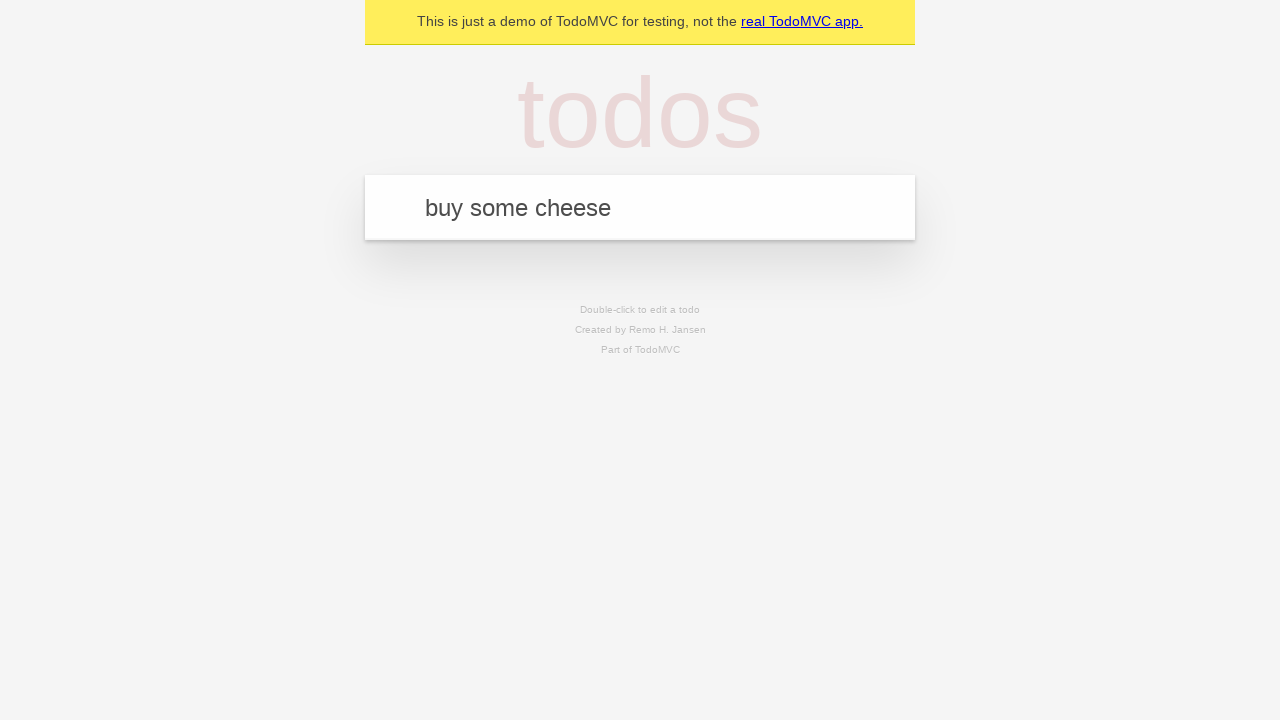

Pressed Enter to create first todo item on .new-todo
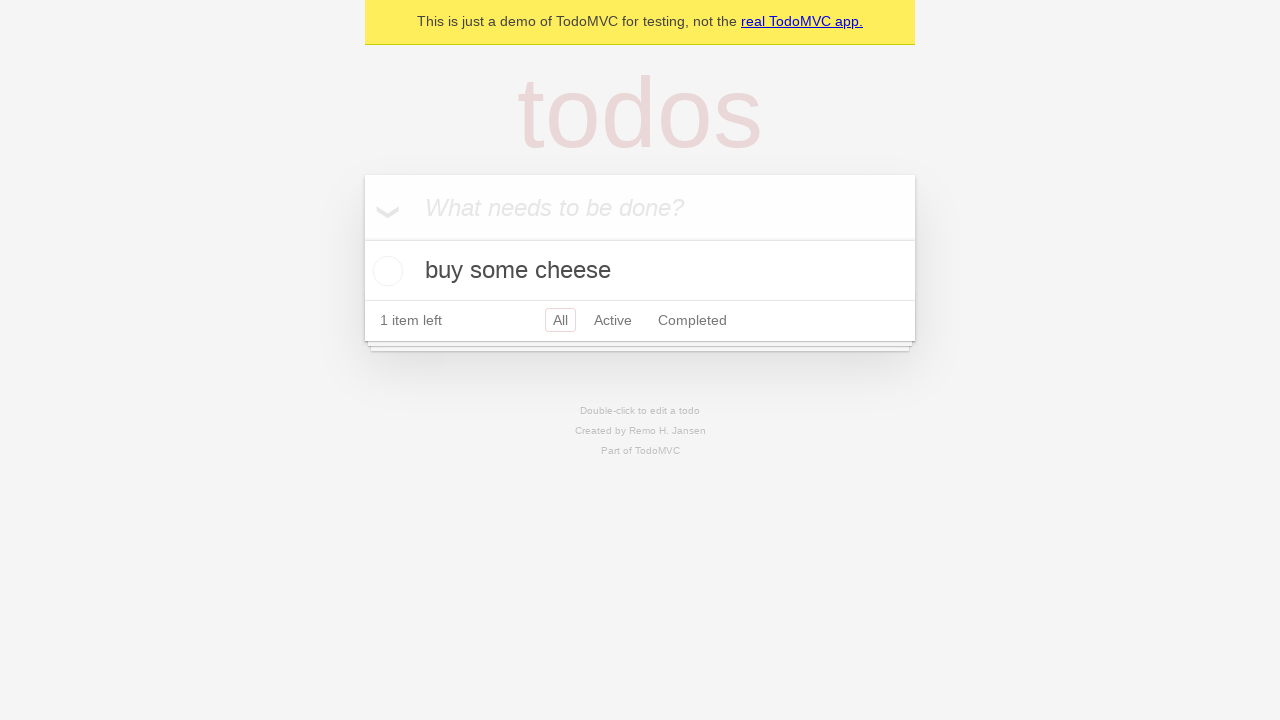

Filled new todo input with 'feed the cat' on .new-todo
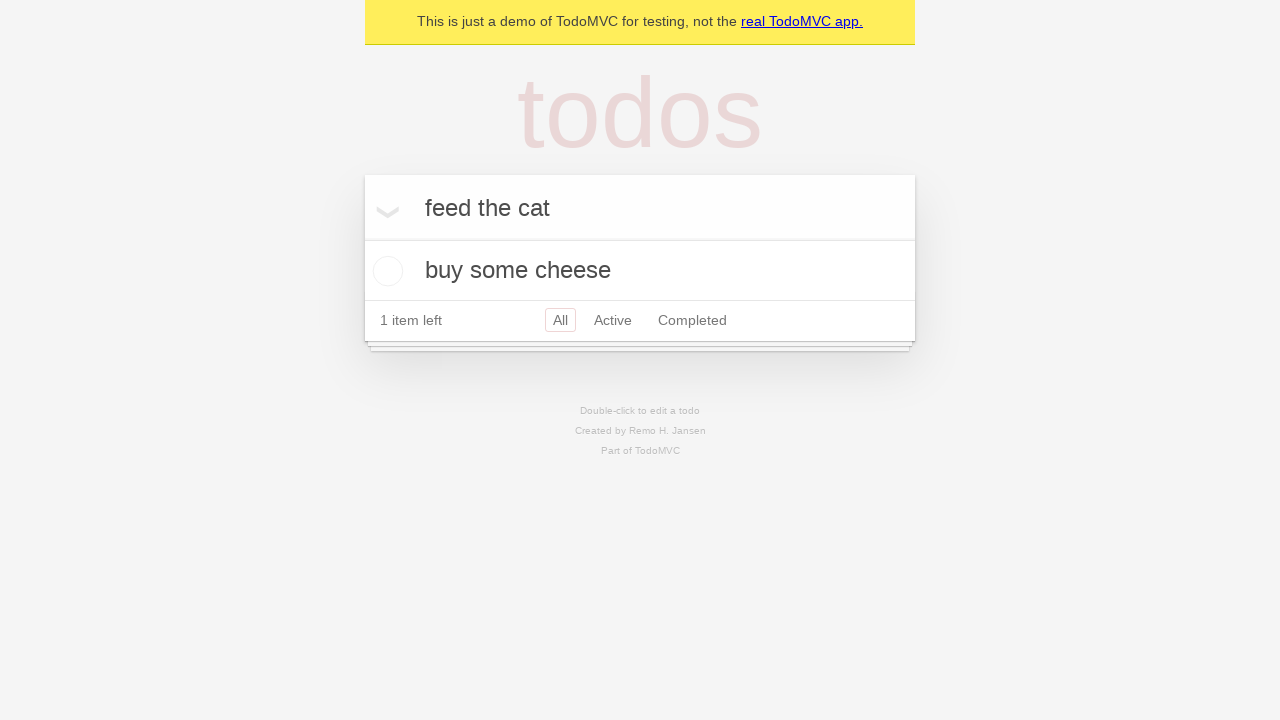

Pressed Enter to create second todo item on .new-todo
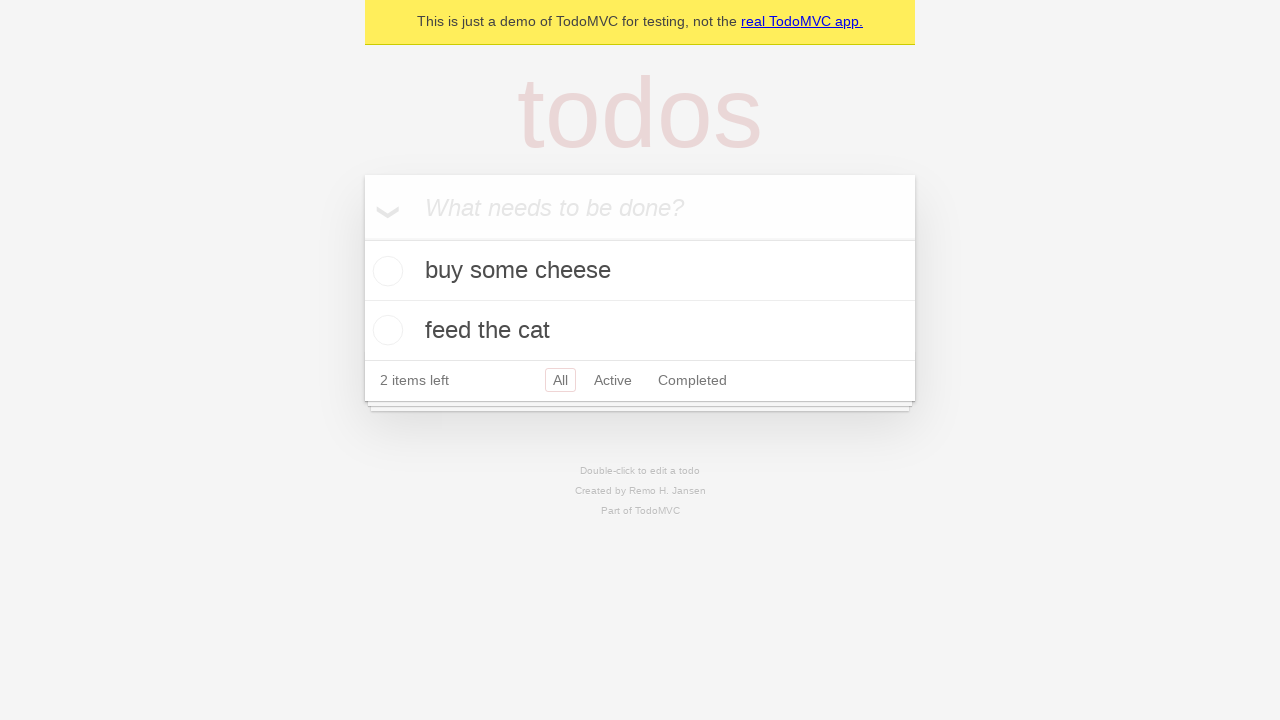

Checked toggle button for first todo item to mark as complete at (385, 271) on .todo-list li >> nth=0 >> .toggle
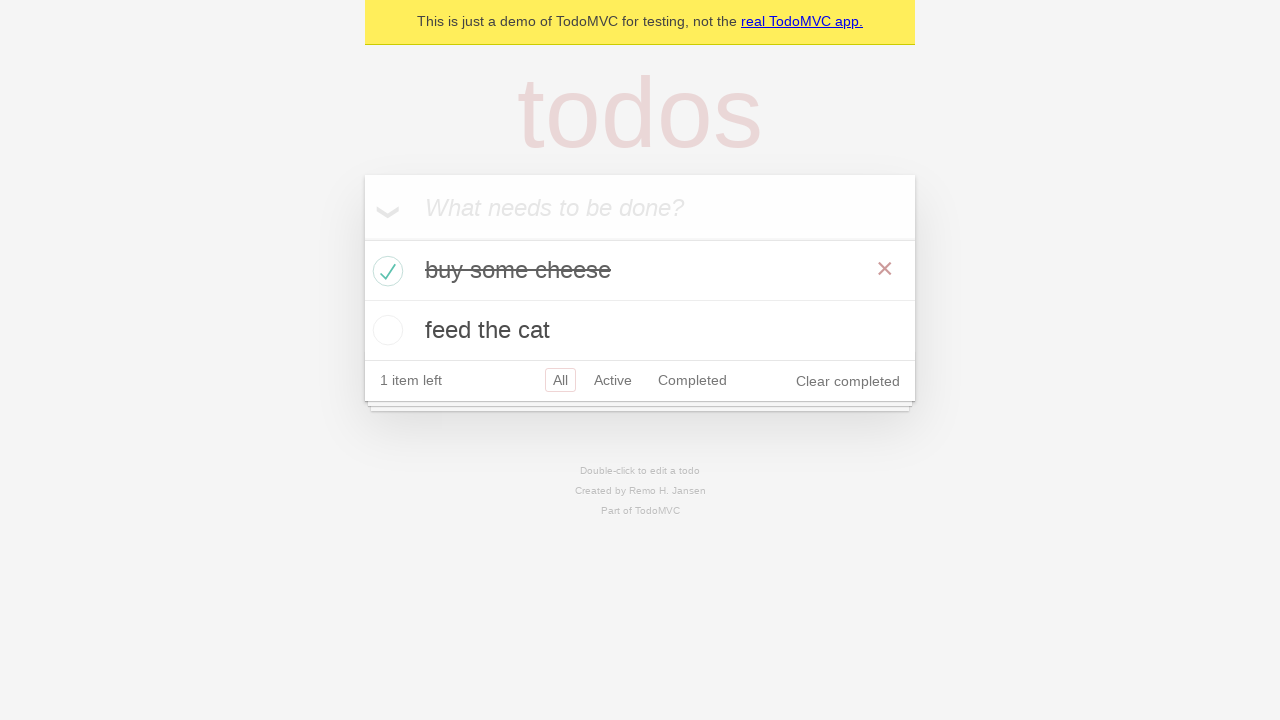

Unchecked toggle button for first todo item to mark as incomplete at (385, 271) on .todo-list li >> nth=0 >> .toggle
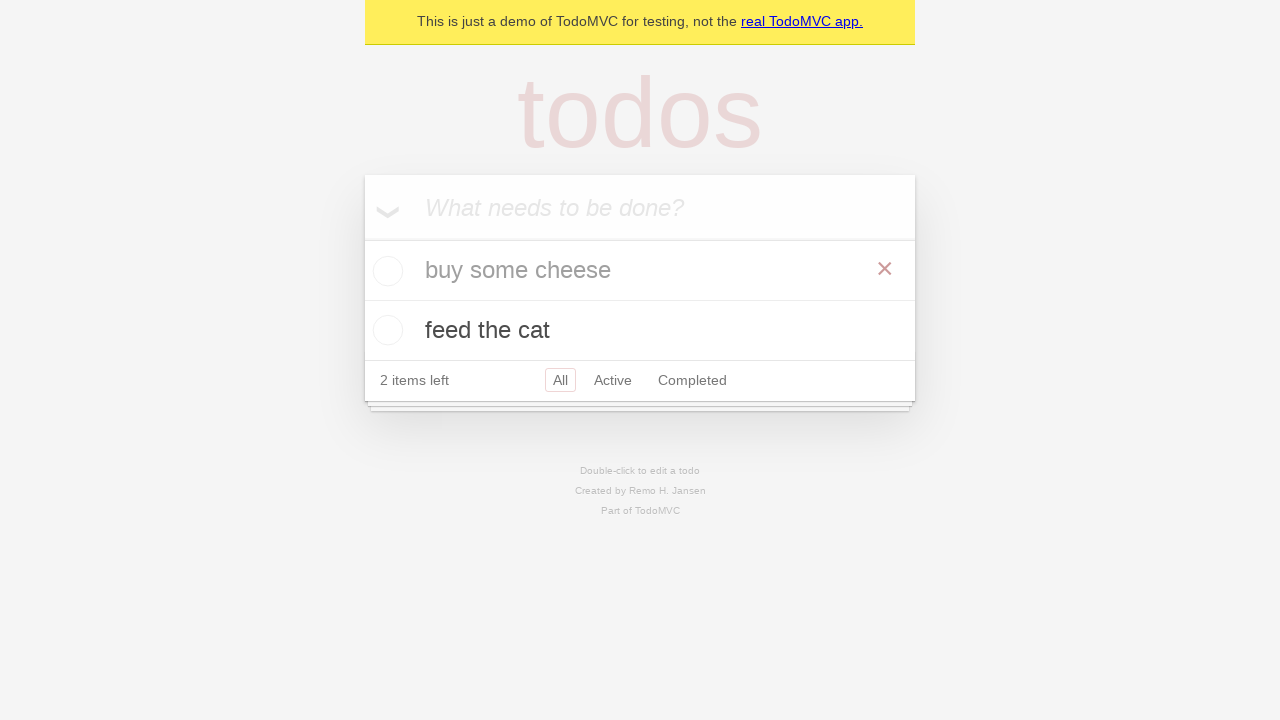

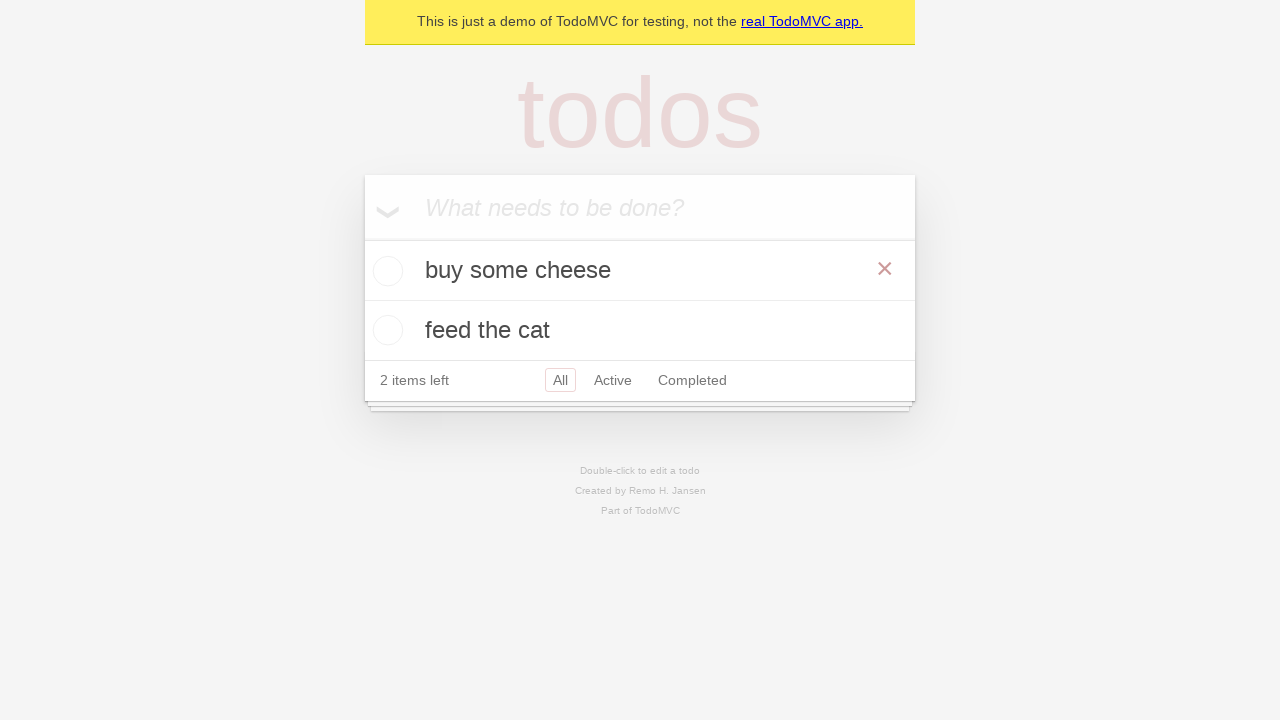